Navigates to DuckDuckGo, takes a screenshot, attempts to find a non-existing element (catching the exception), then finds any element and takes another screenshot.

Starting URL: https://duckduckgo.com

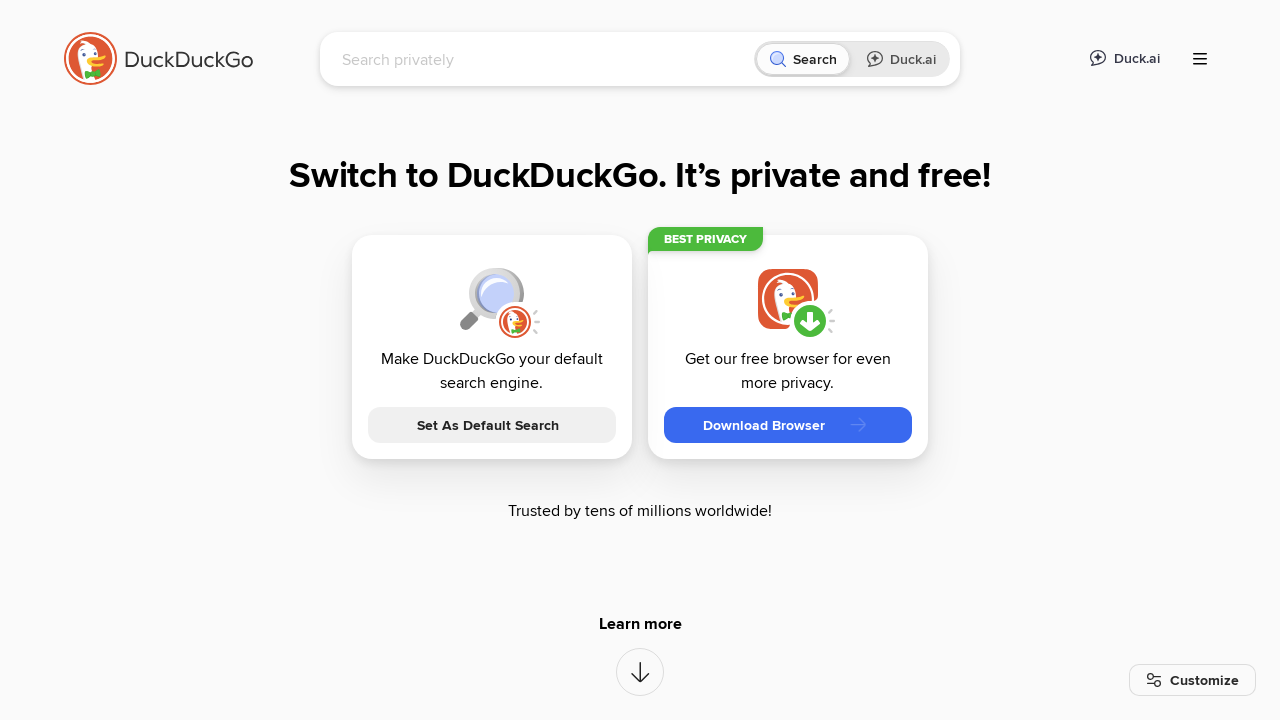

Navigated to DuckDuckGo homepage
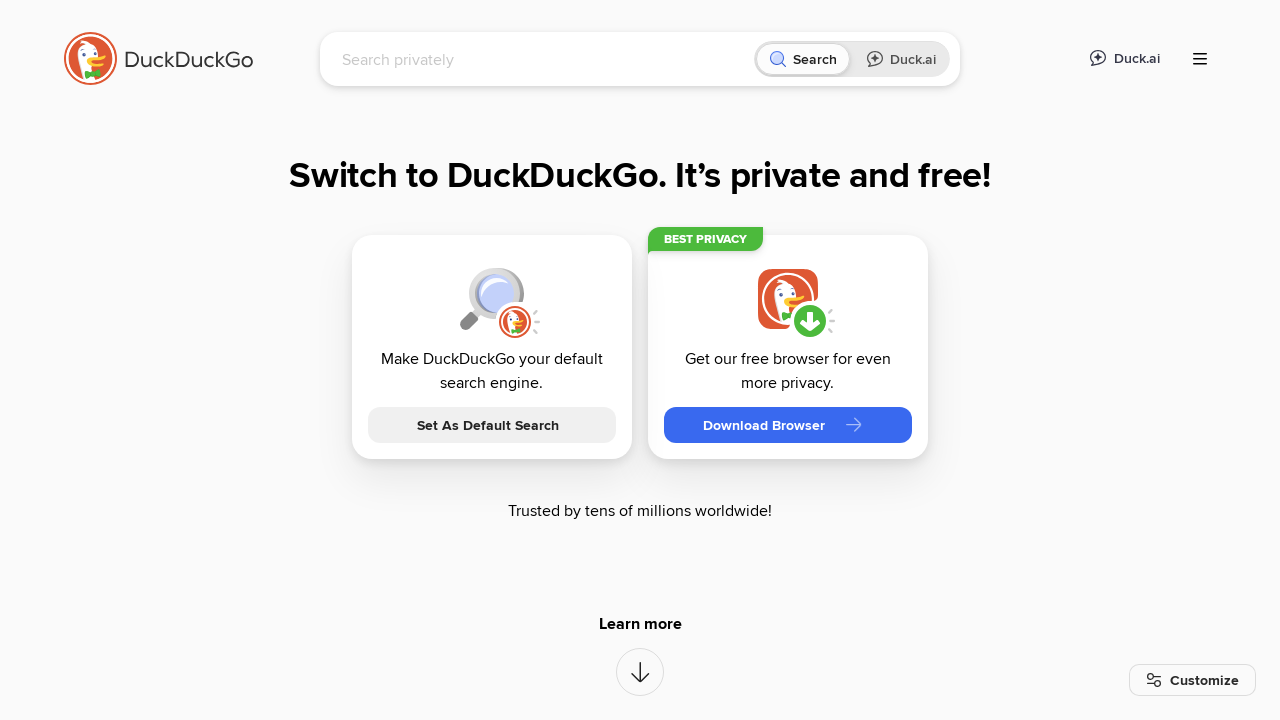

Page loaded and element found
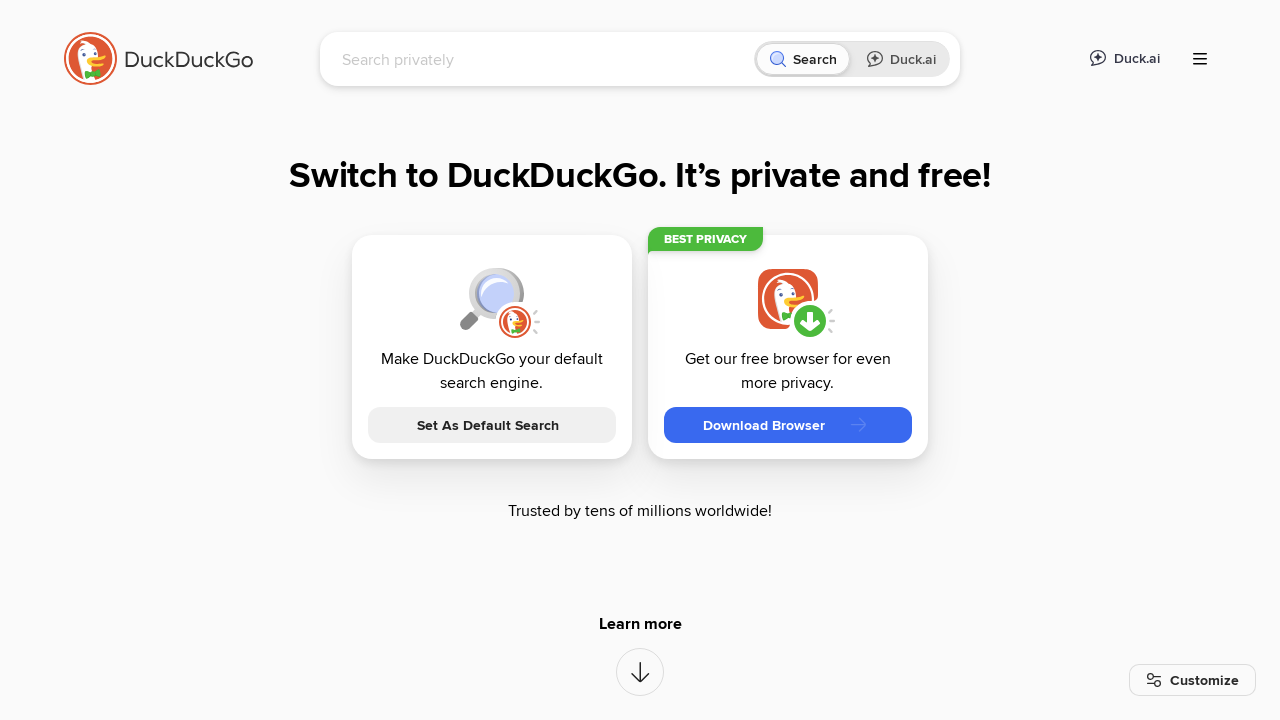

Attempted to find non-existing element and caught exception
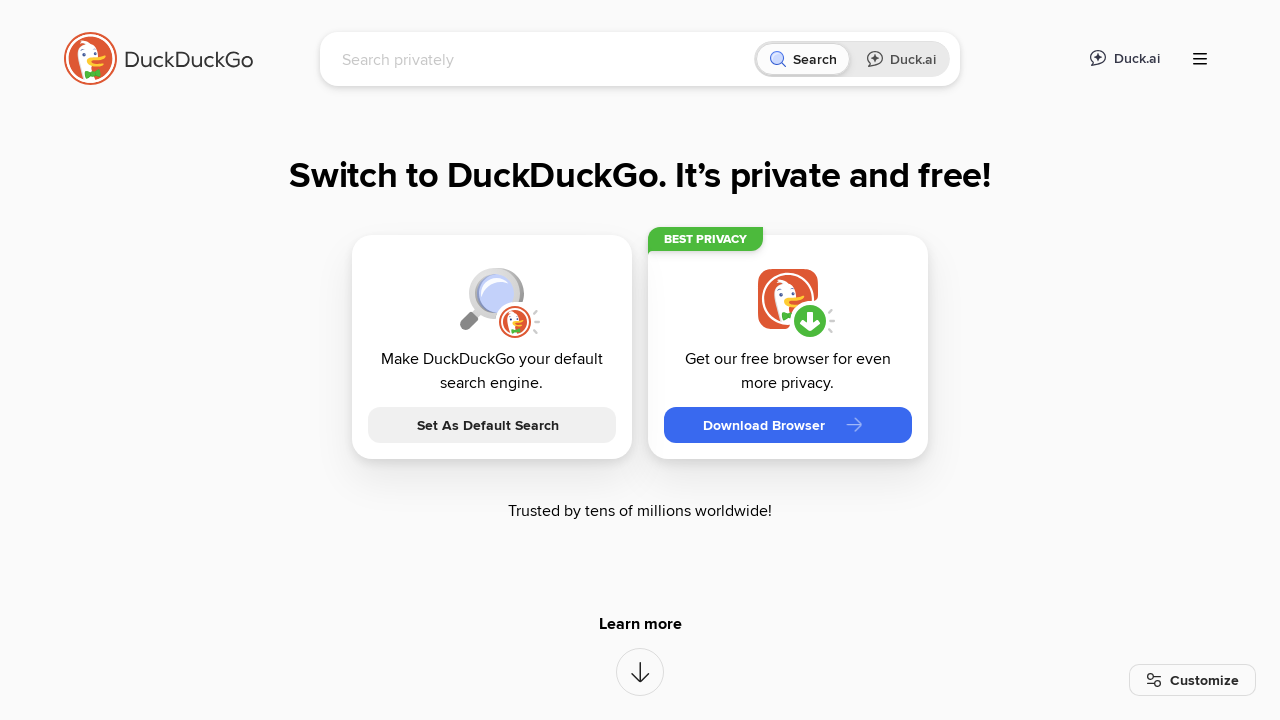

Found and waited for first element on page
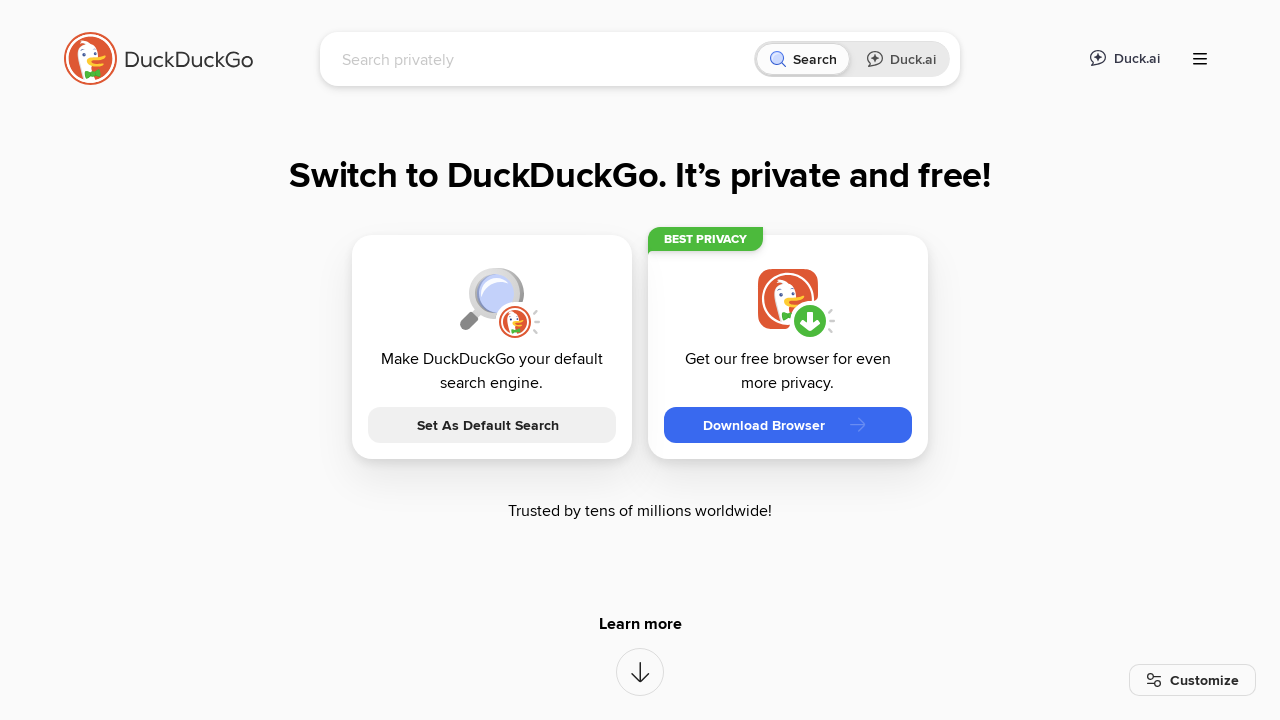

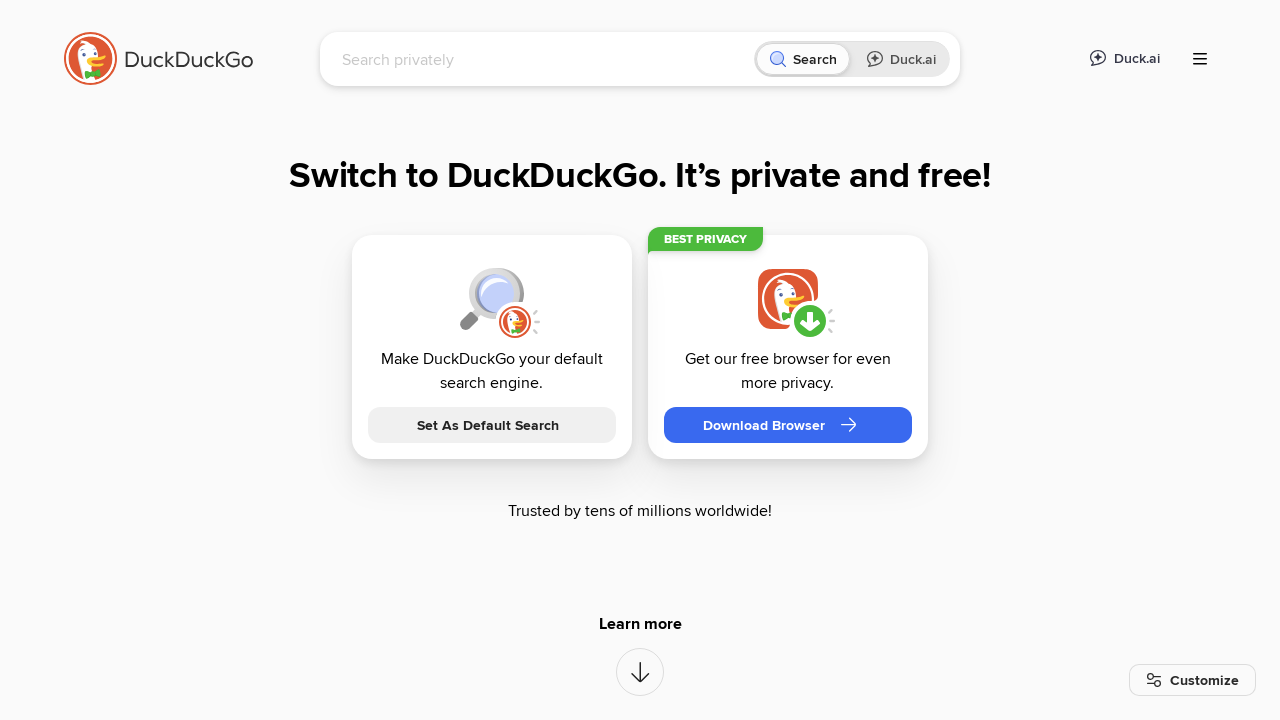